Tests drag and drop functionality by dragging an element and dropping it onto a target area

Starting URL: https://jqueryui.com/resources/demos/droppable/default.html

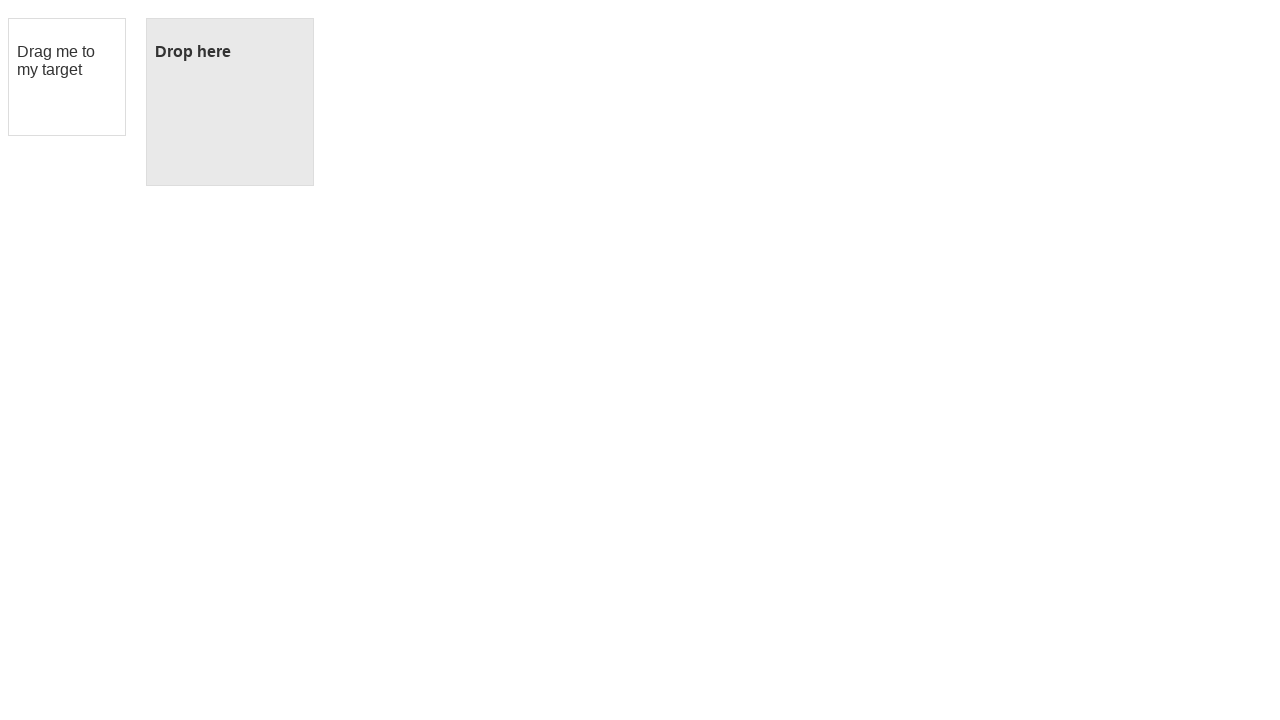

Located draggable element with id 'draggable'
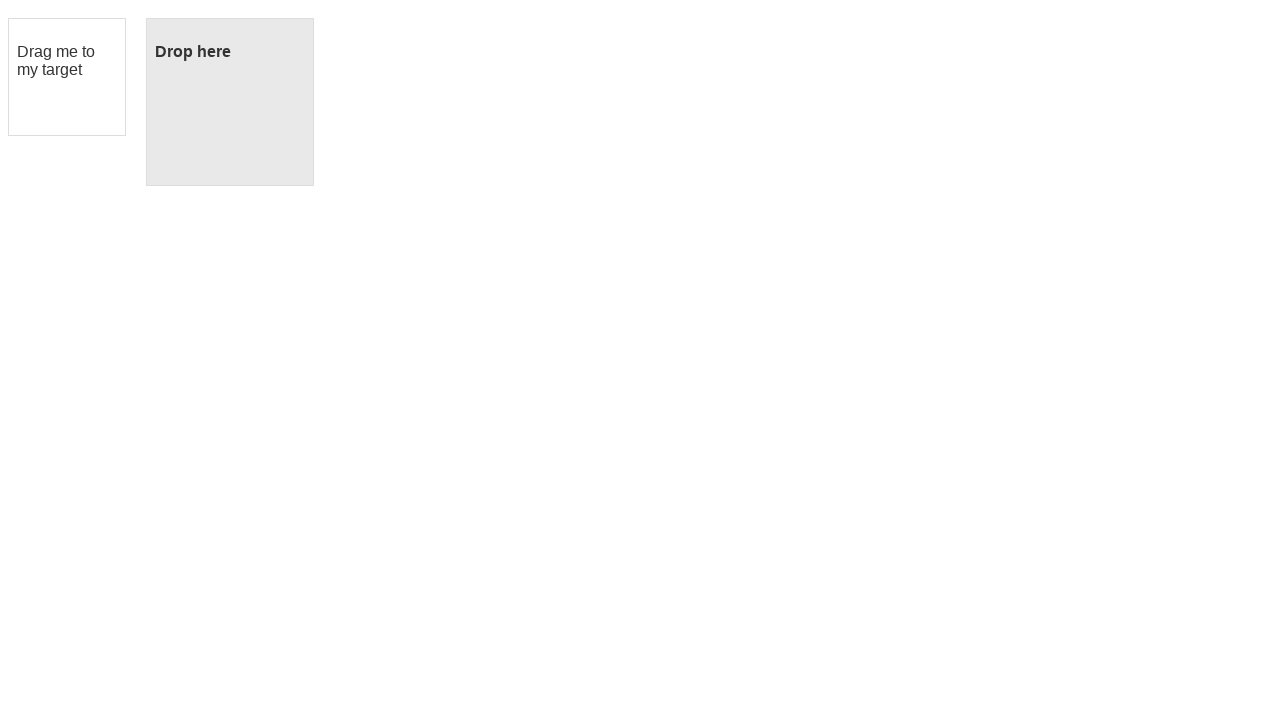

Located droppable target element with id 'droppable'
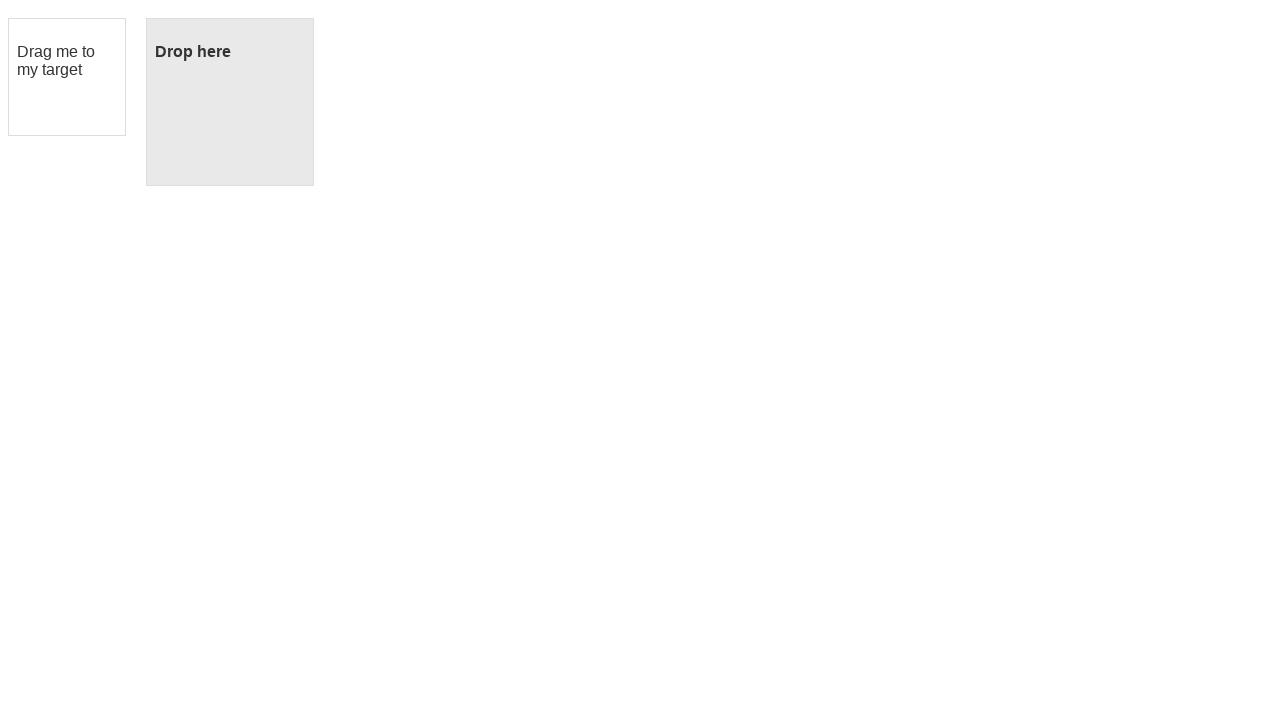

Dragged element from draggable to droppable target at (230, 102)
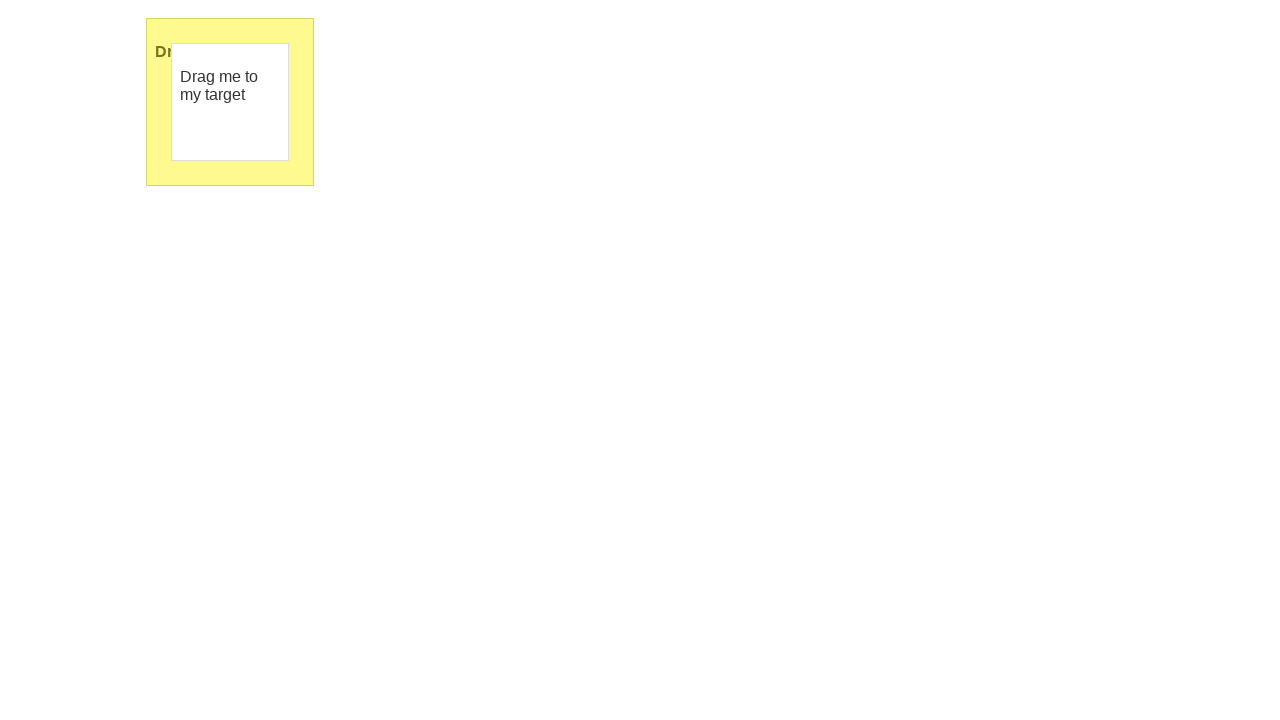

Waited 1 second for drag and drop operation to complete
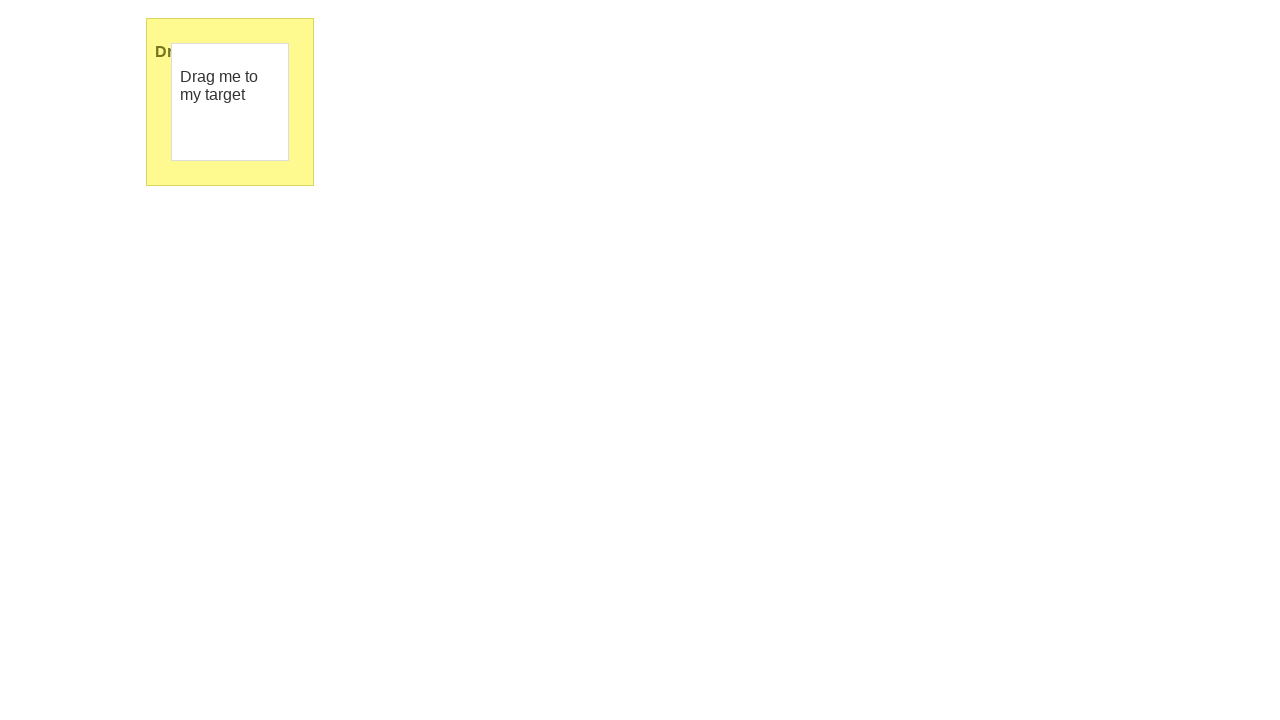

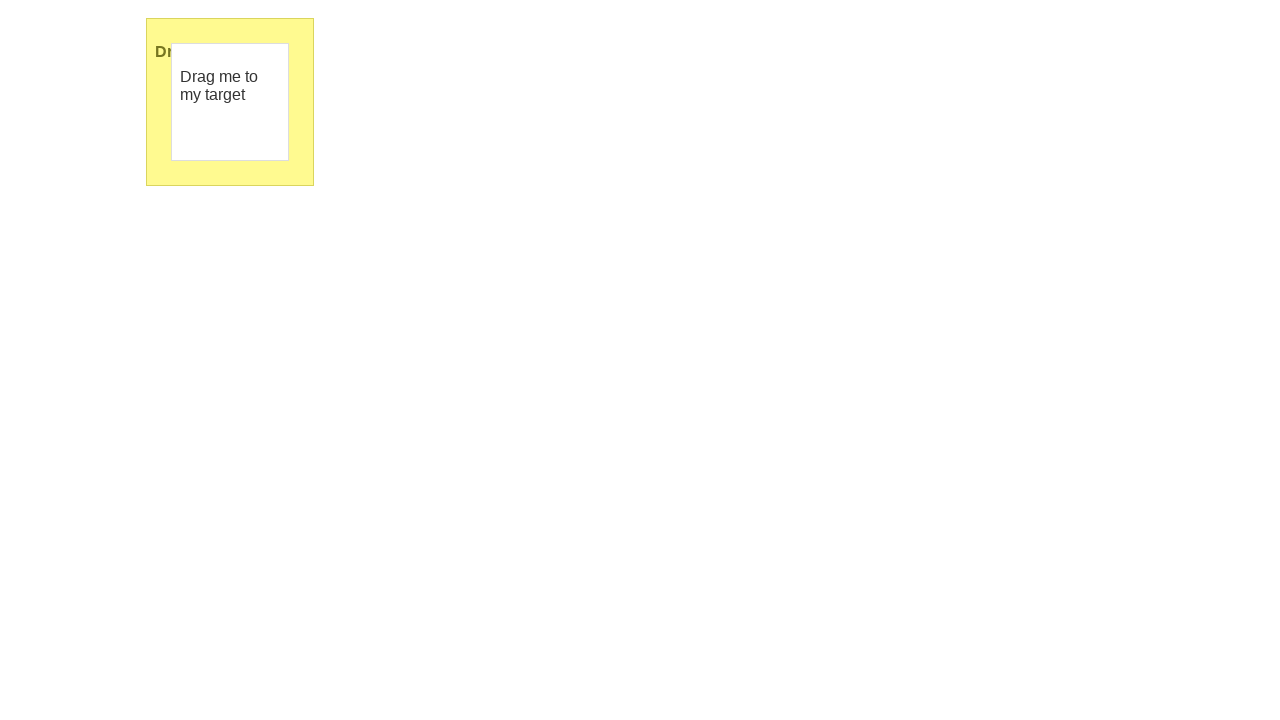